Tests modal alert functionality by waiting for the modal to appear and then closing it.

Starting URL: https://the-internet.herokuapp.com/entry_ad

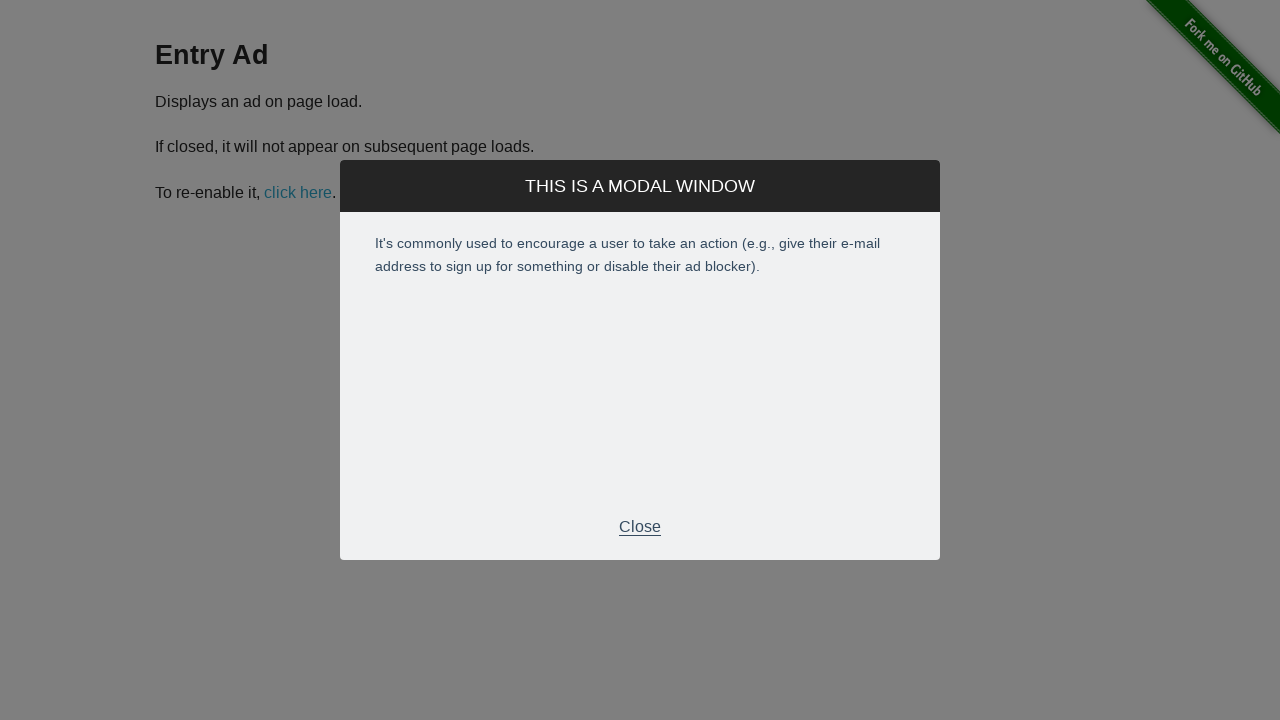

Waited for modal alert to appear
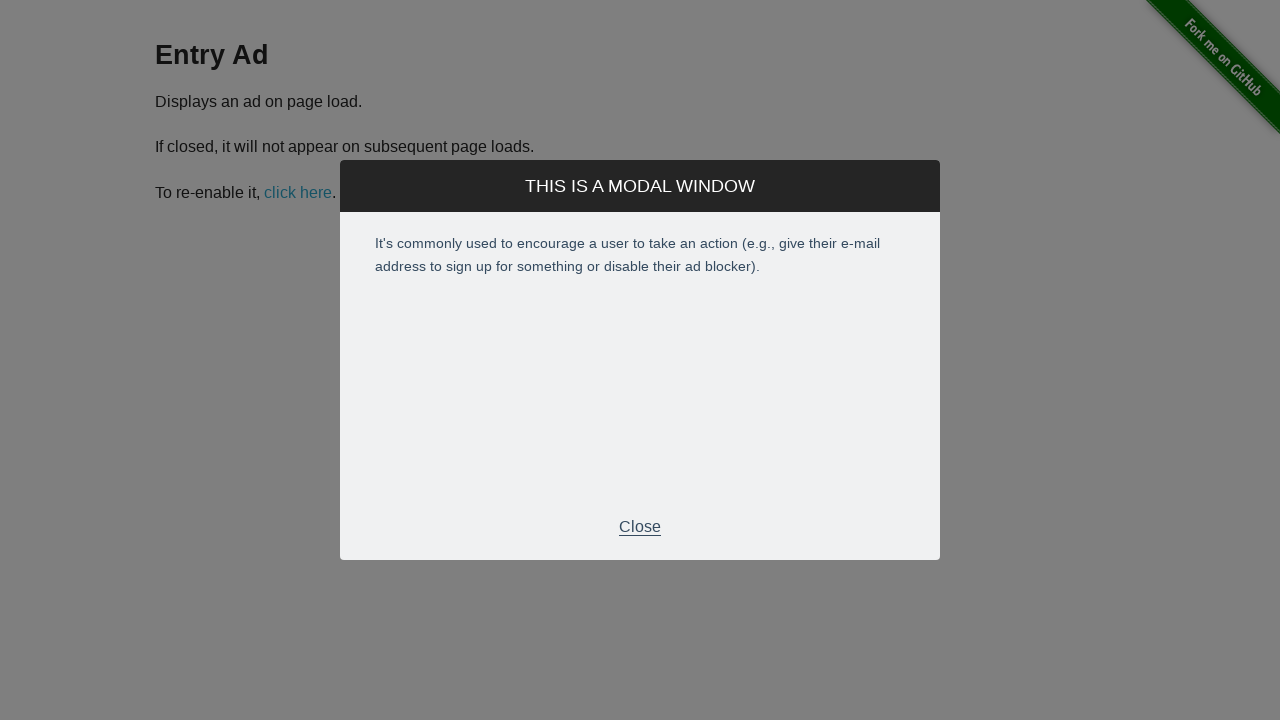

Clicked modal close button at (640, 527) on .modal-footer p
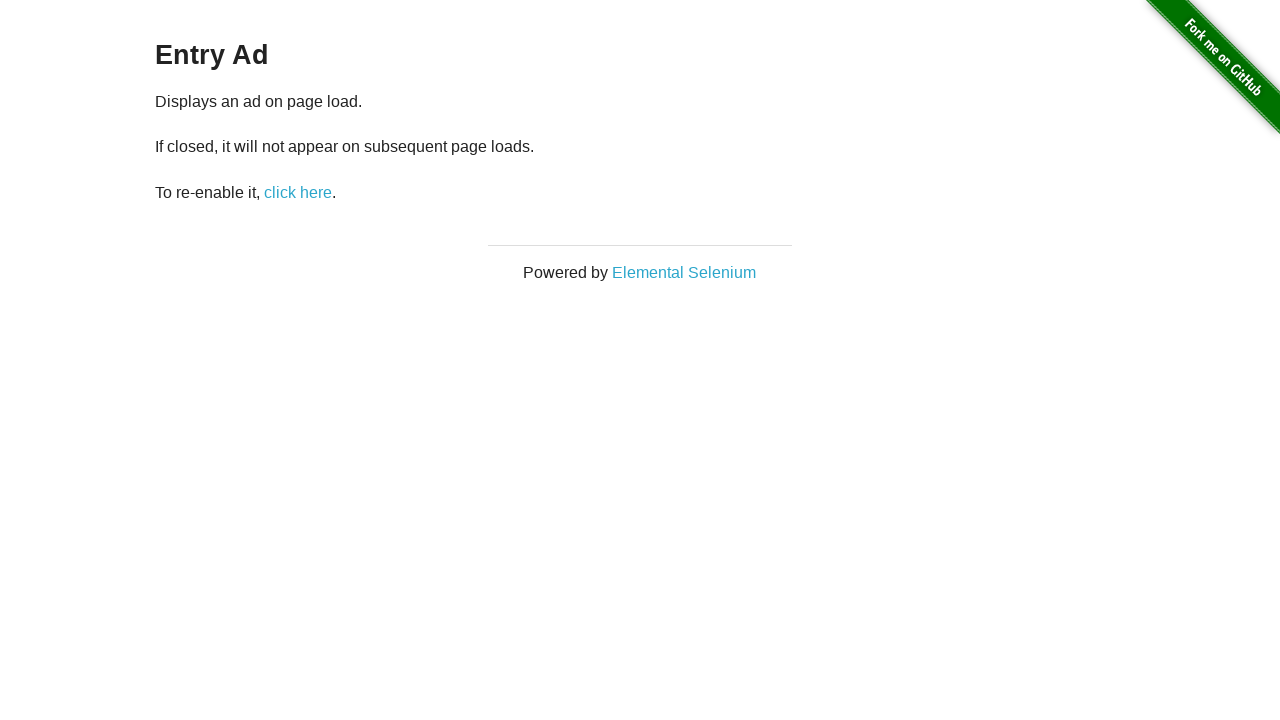

Verified modal alert is closed
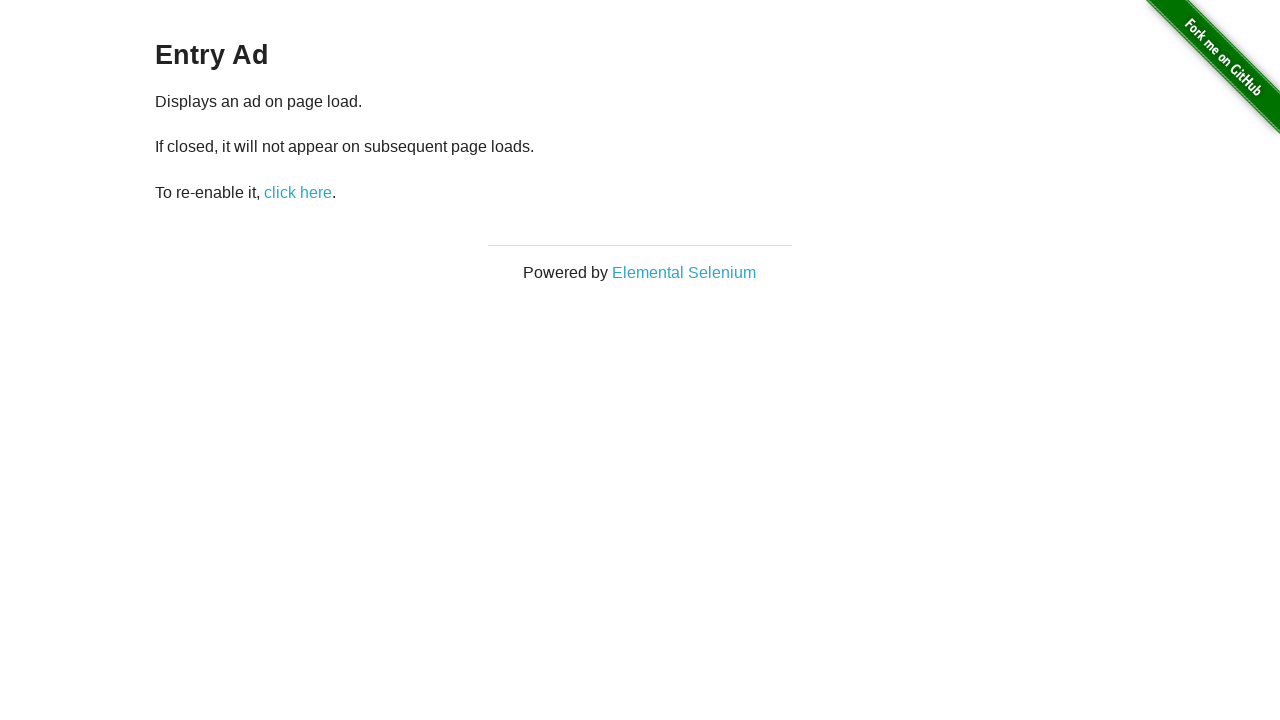

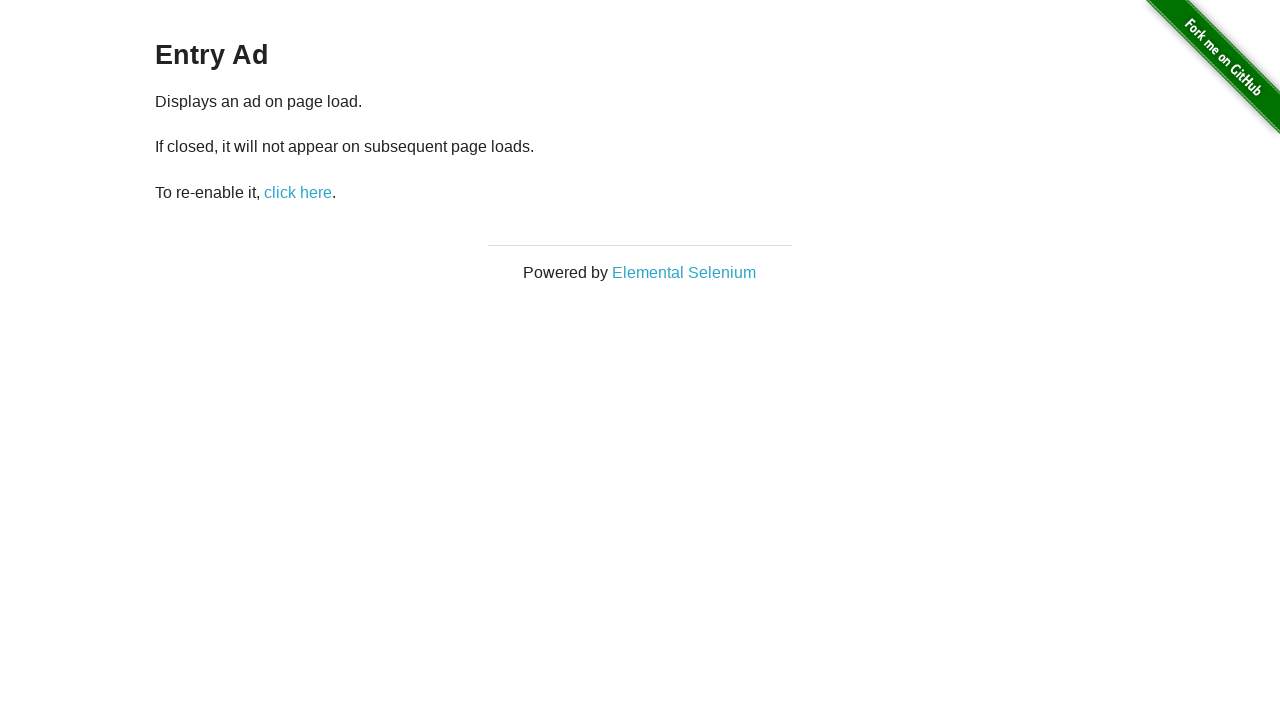